Tests table interaction by reading table data and sorting columns by clicking on table headers

Starting URL: https://v1.training-support.net/selenium/tables

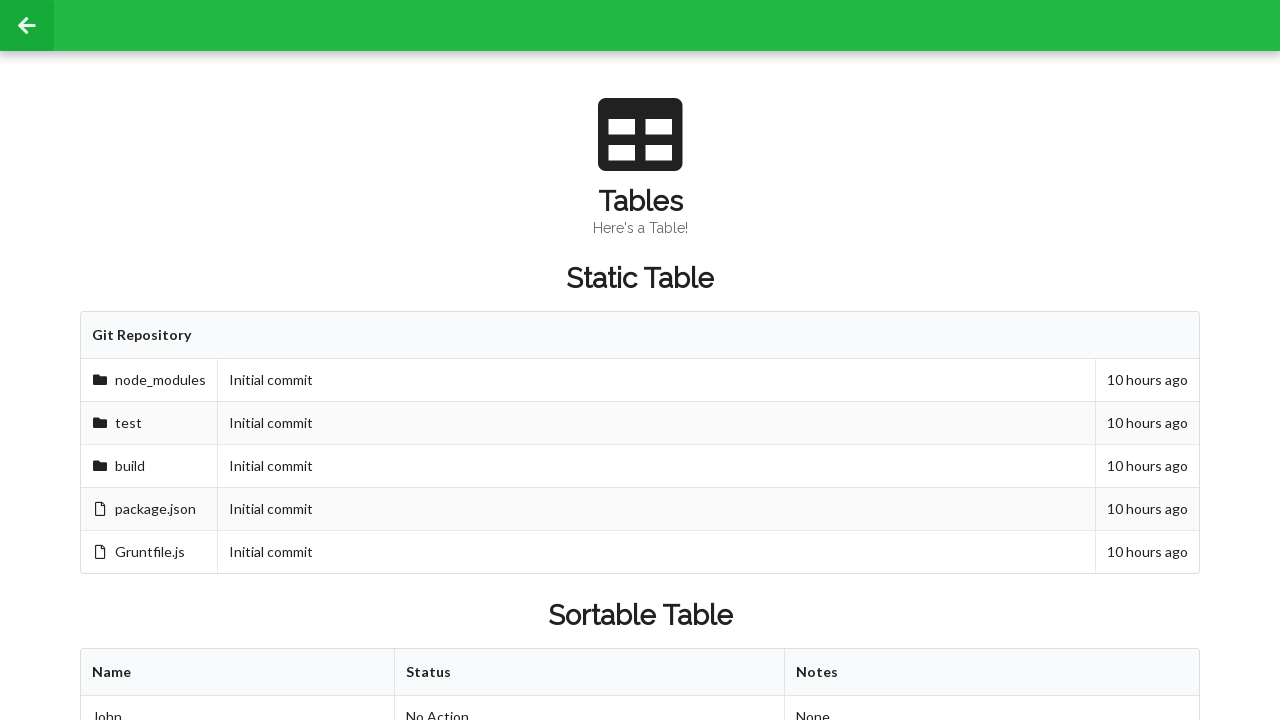

Waited for sortable table to load
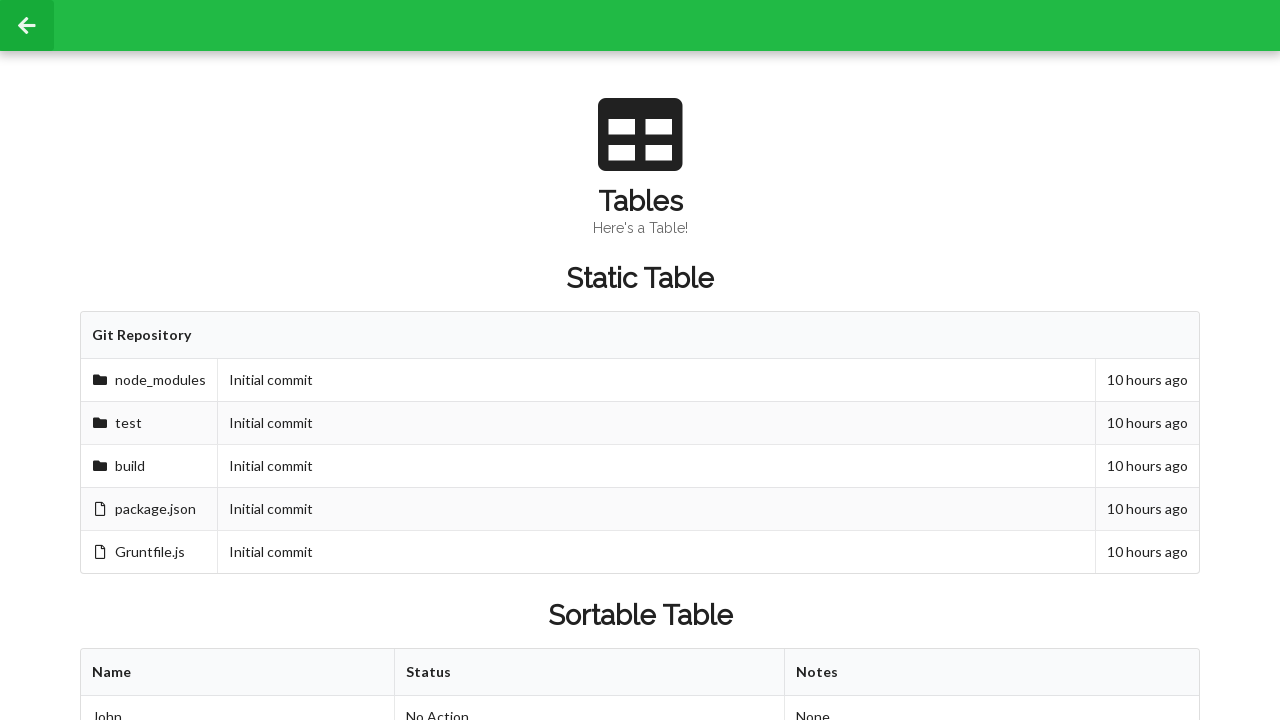

Retrieved all table body rows
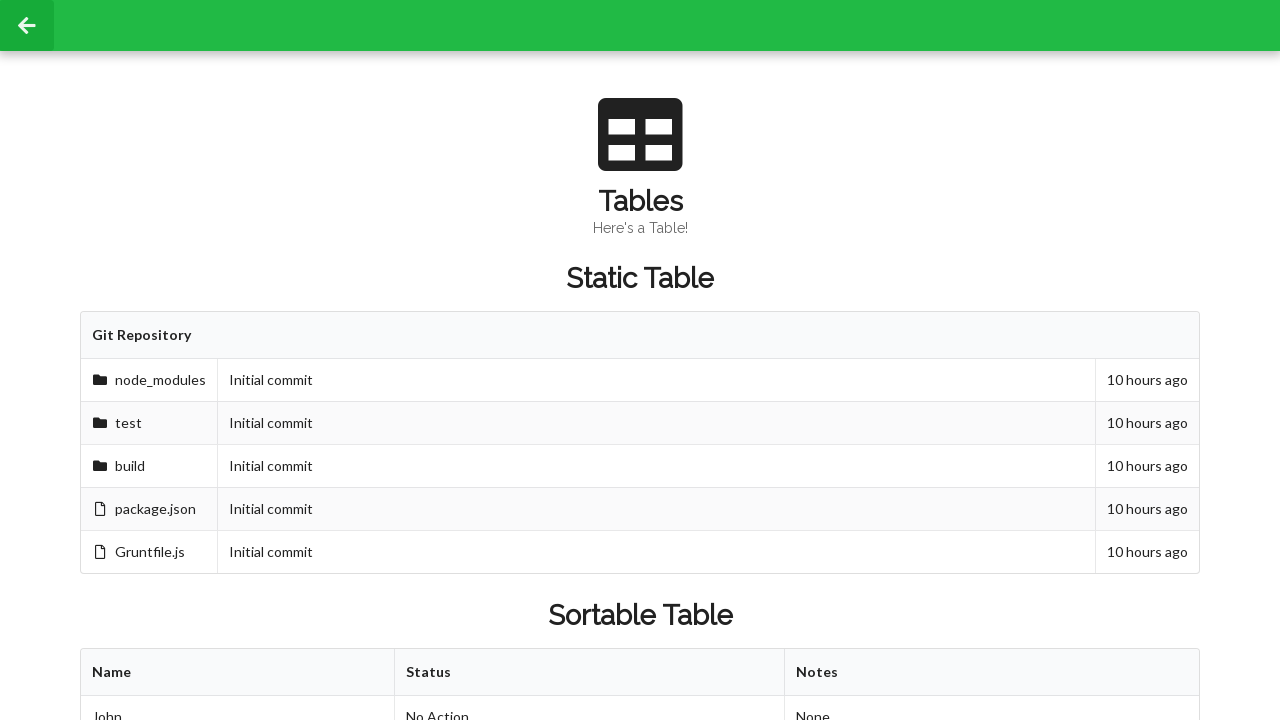

Retrieved all columns from first row
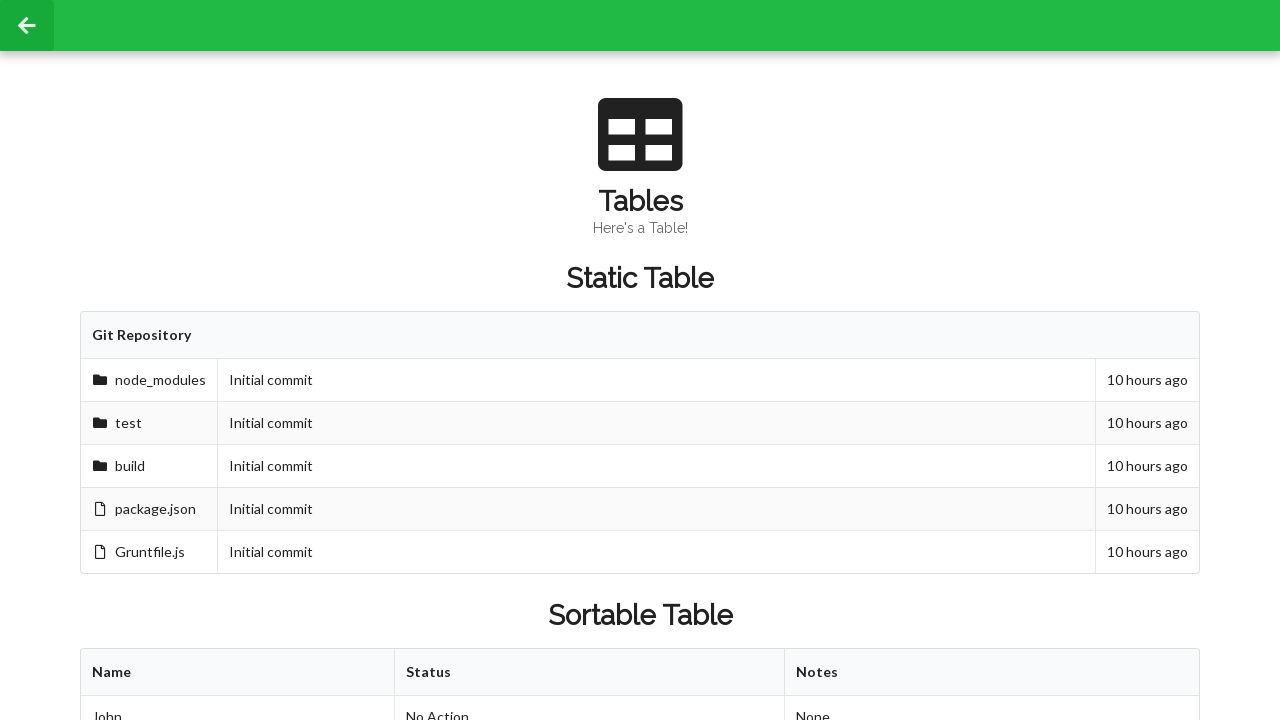

Captured cell value from second row, second column before sorting
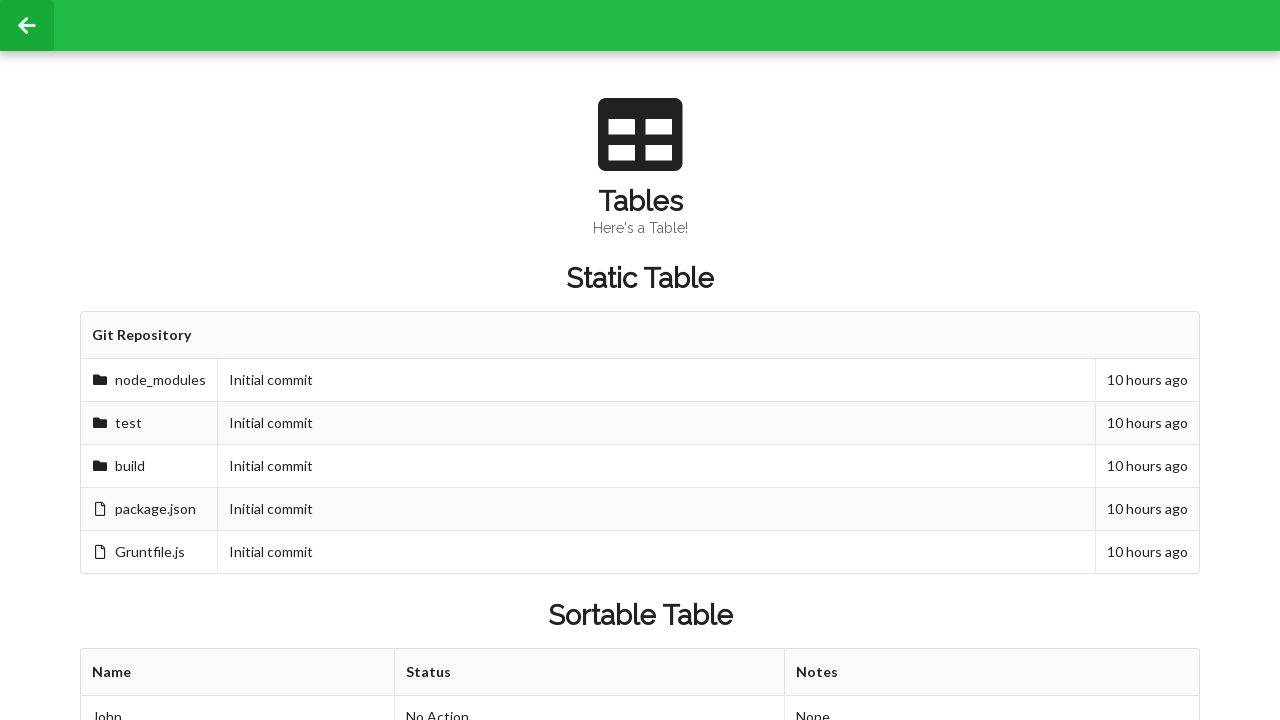

Clicked first column header to sort table at (238, 673) on xpath=//table[@id='sortableTable']/thead//th[1]
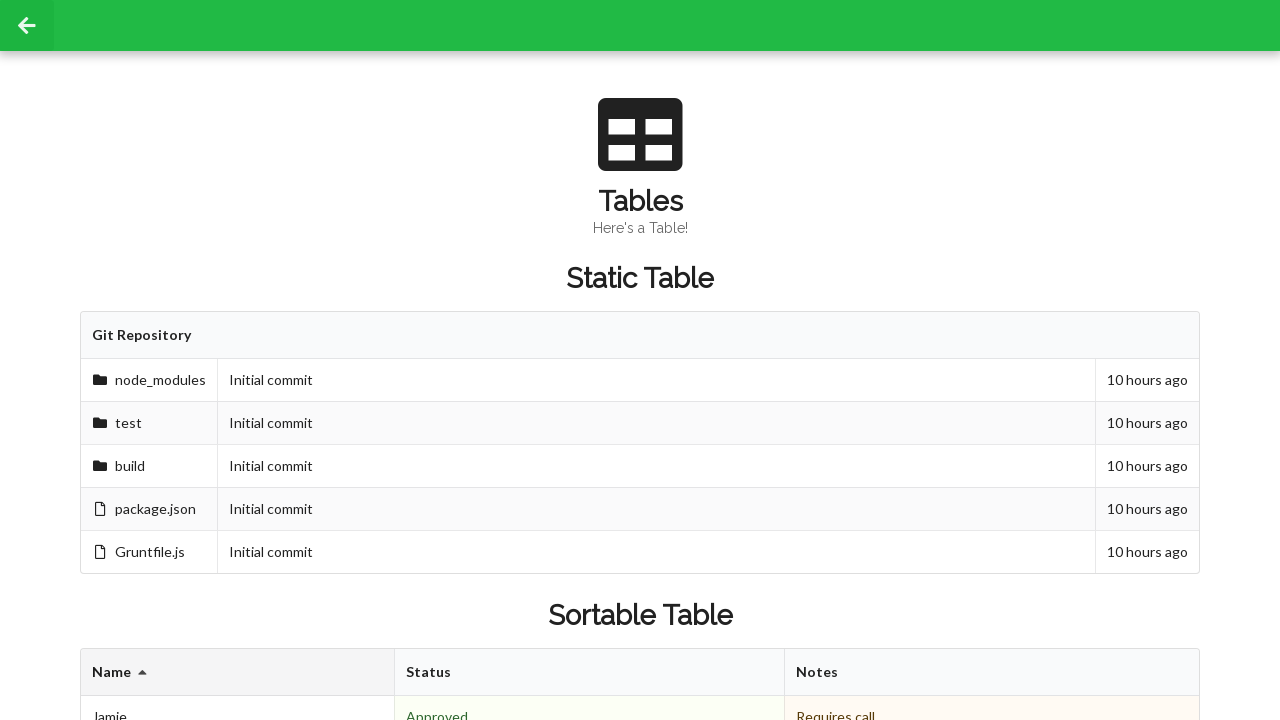

Captured cell value from second row, second column after sorting
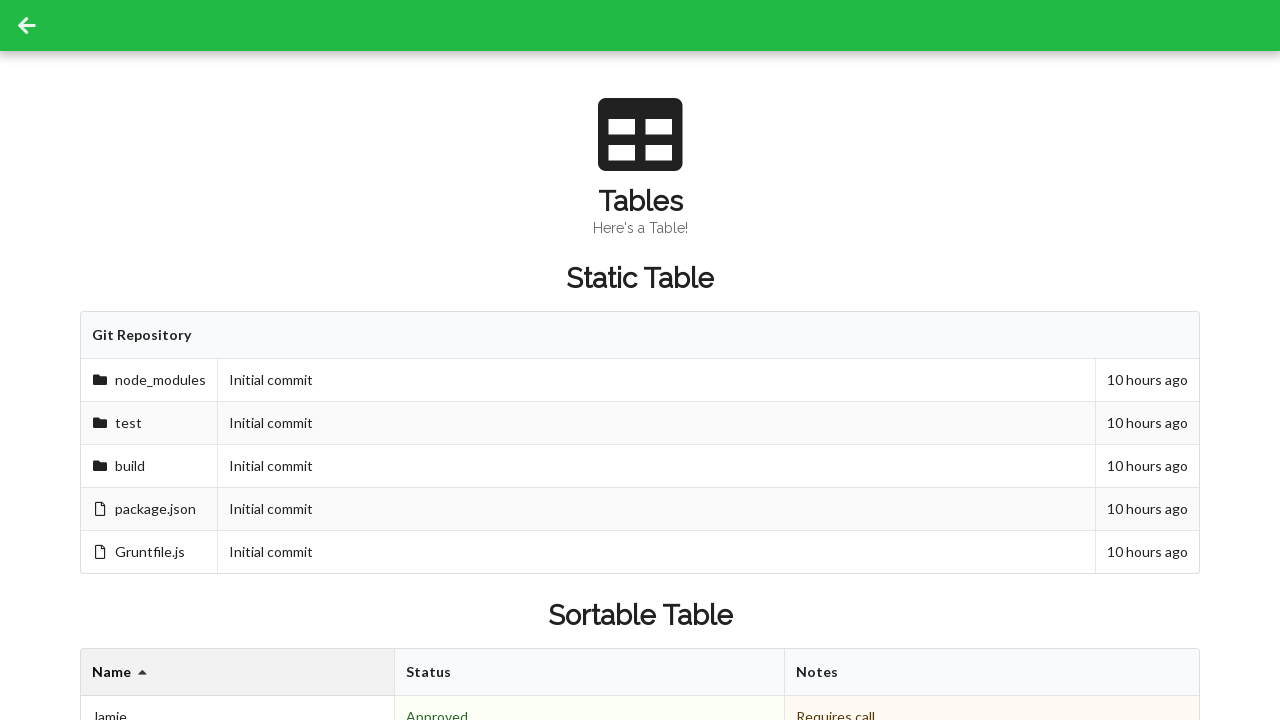

Retrieved all footer cells from table
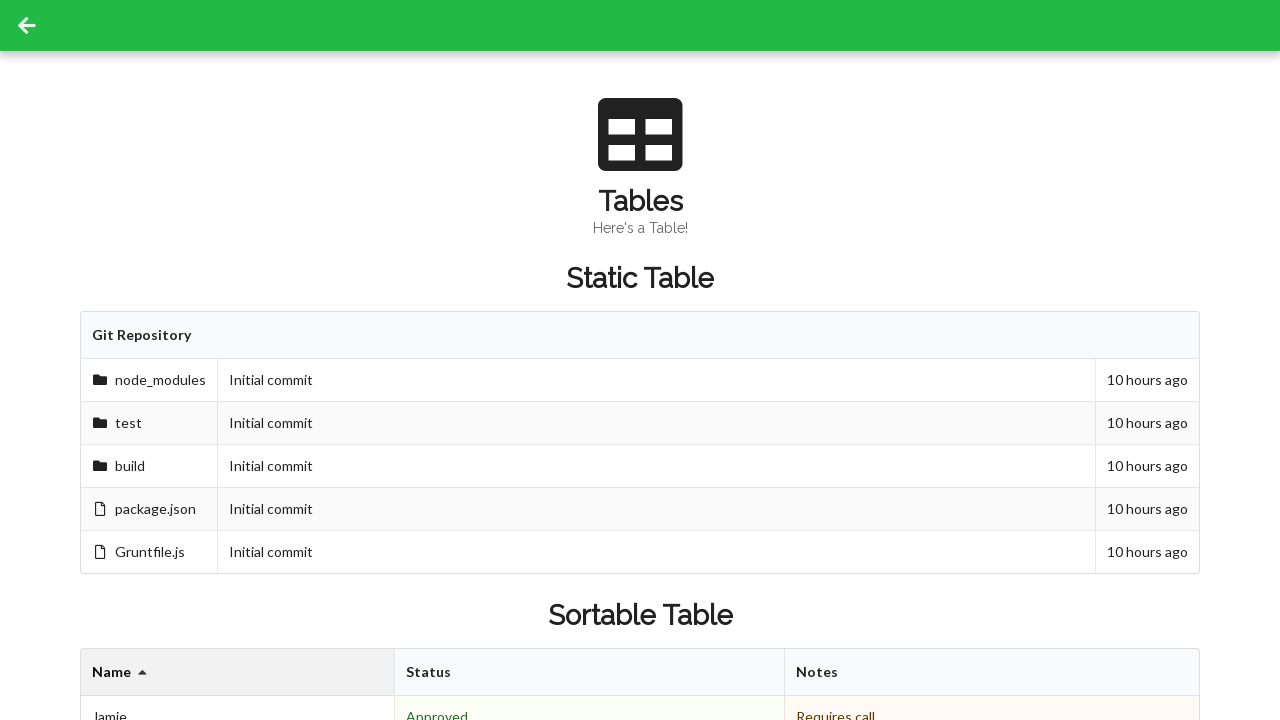

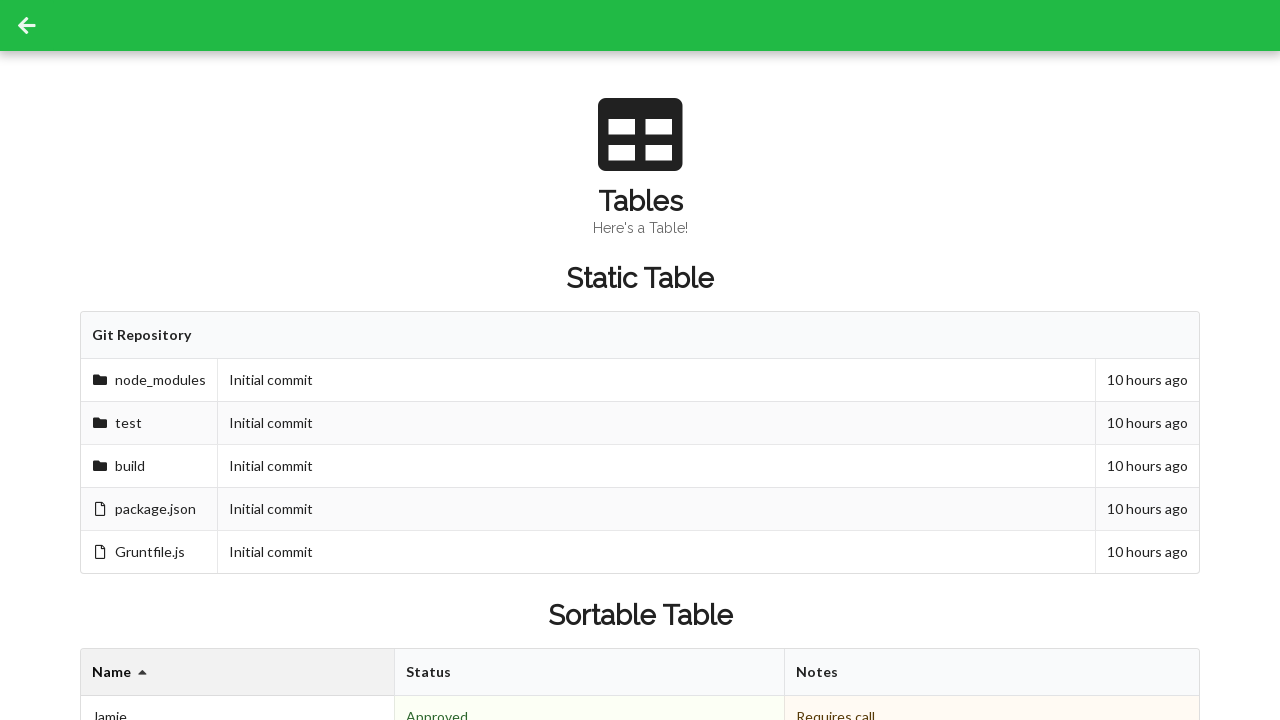